Tests page loading and navigation under simulated slow network conditions by navigating to an Angular demo app and clicking on the library link.

Starting URL: https://rahulshettyacademy.com/angularAppdemo/

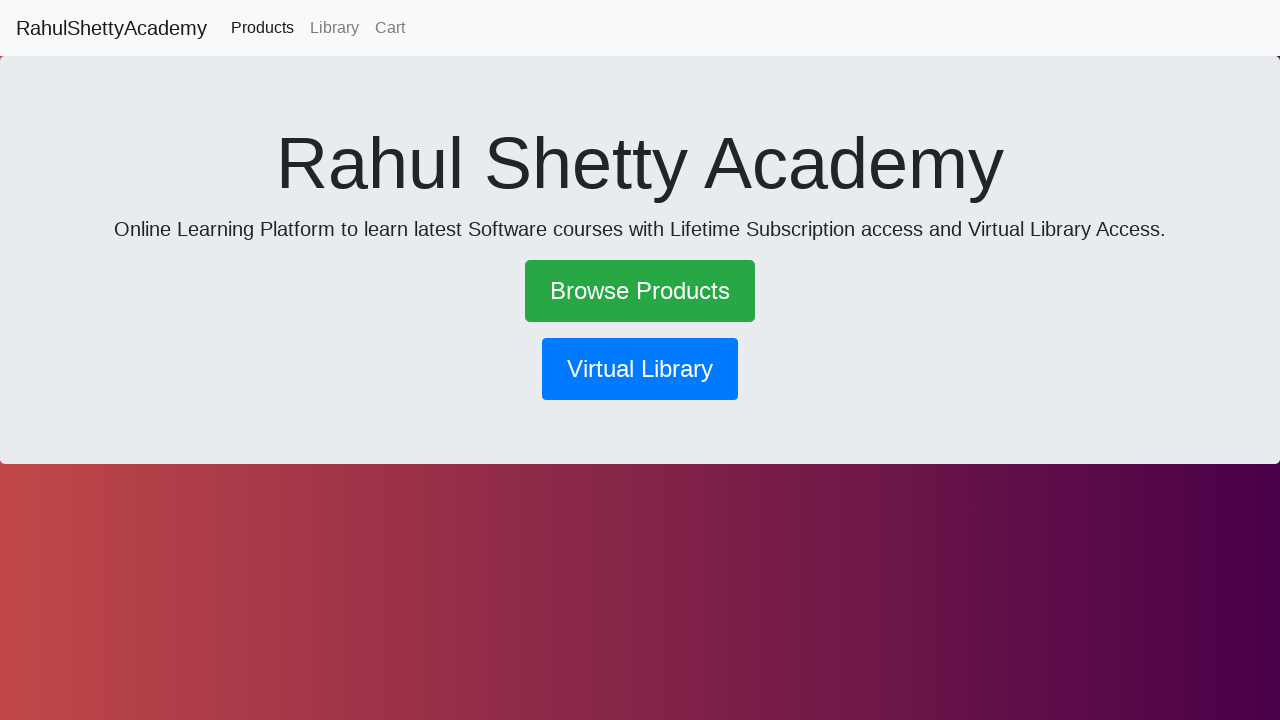

Navigated to Angular demo app at https://rahulshettyacademy.com/angularAppdemo/
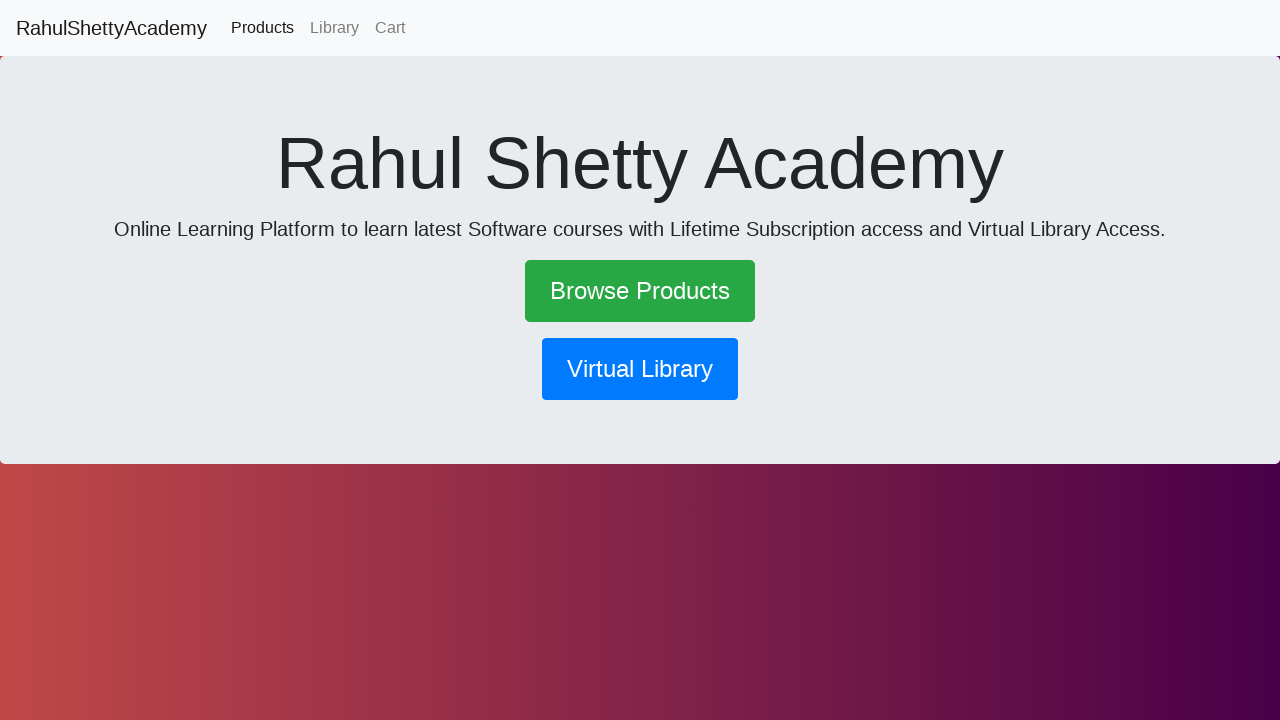

Clicked on the library link at (334, 28) on a[routerlink*='library']
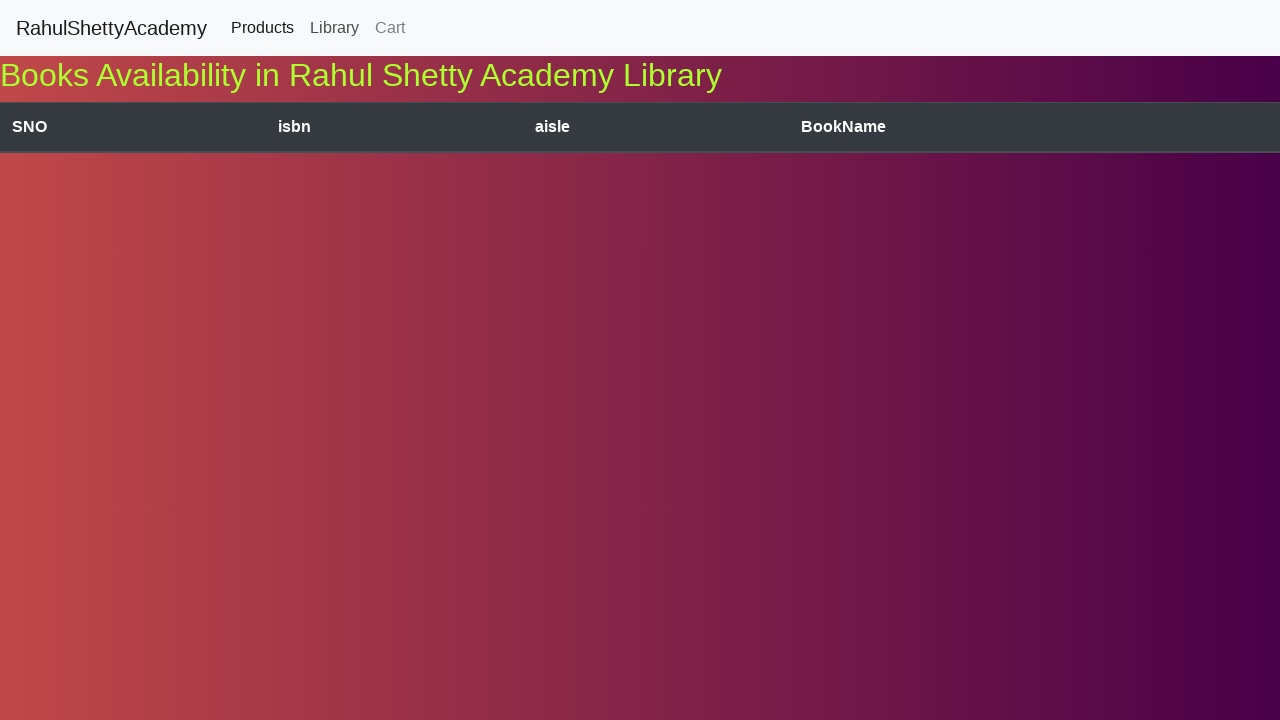

Page loading complete - network idle state reached
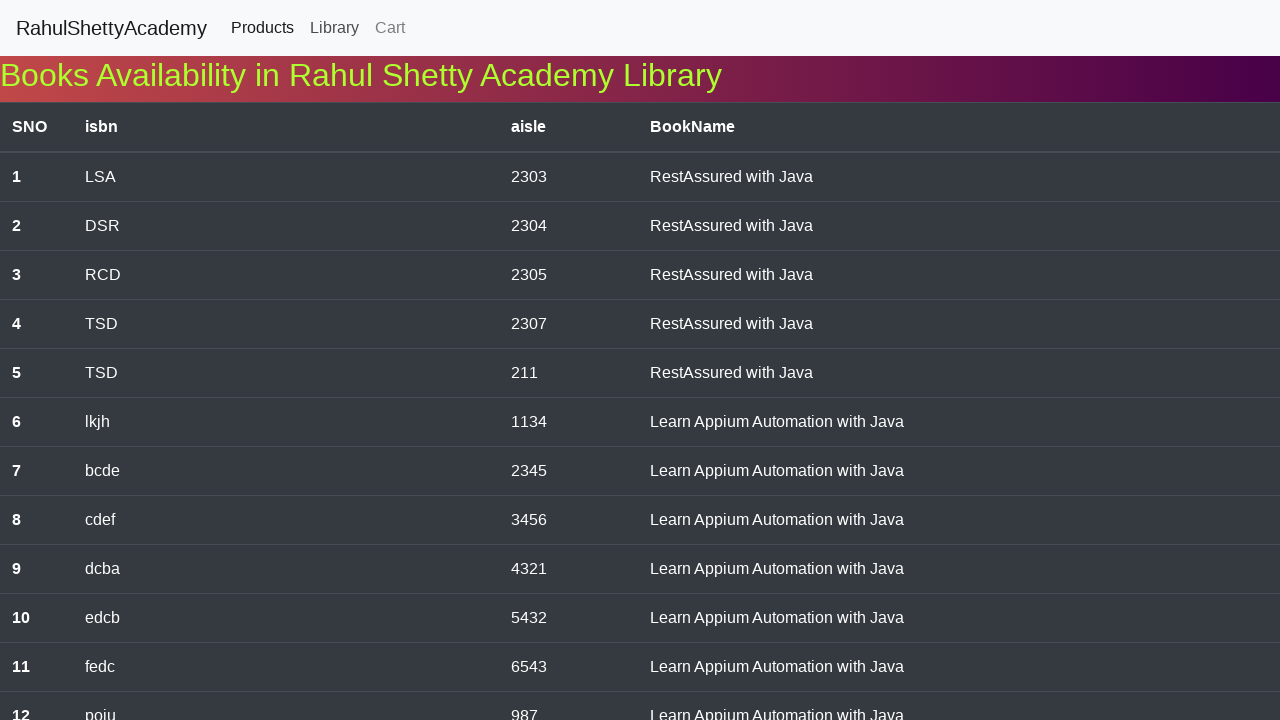

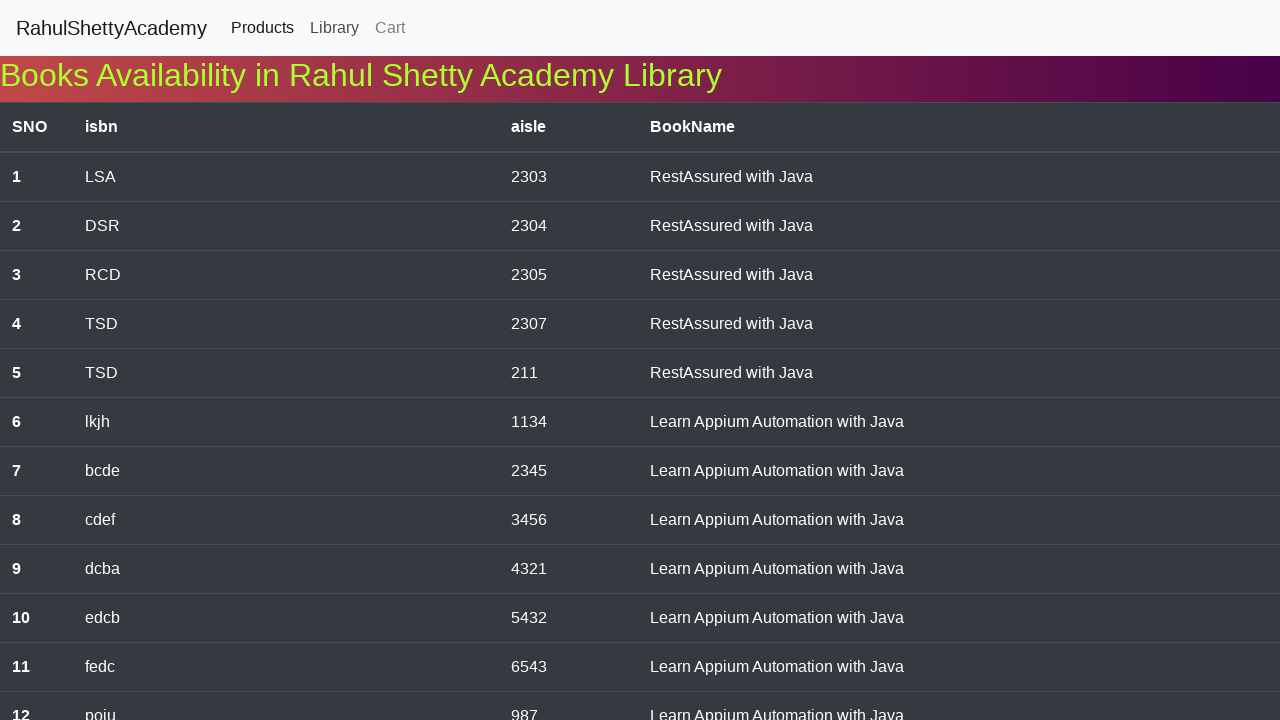